Tests drawing a rectangle on a whiteboard application by creating a named board, selecting the rectangle tool, and performing mouse drag actions to draw a rectangle shape.

Starting URL: https://wbo.ophir.dev/

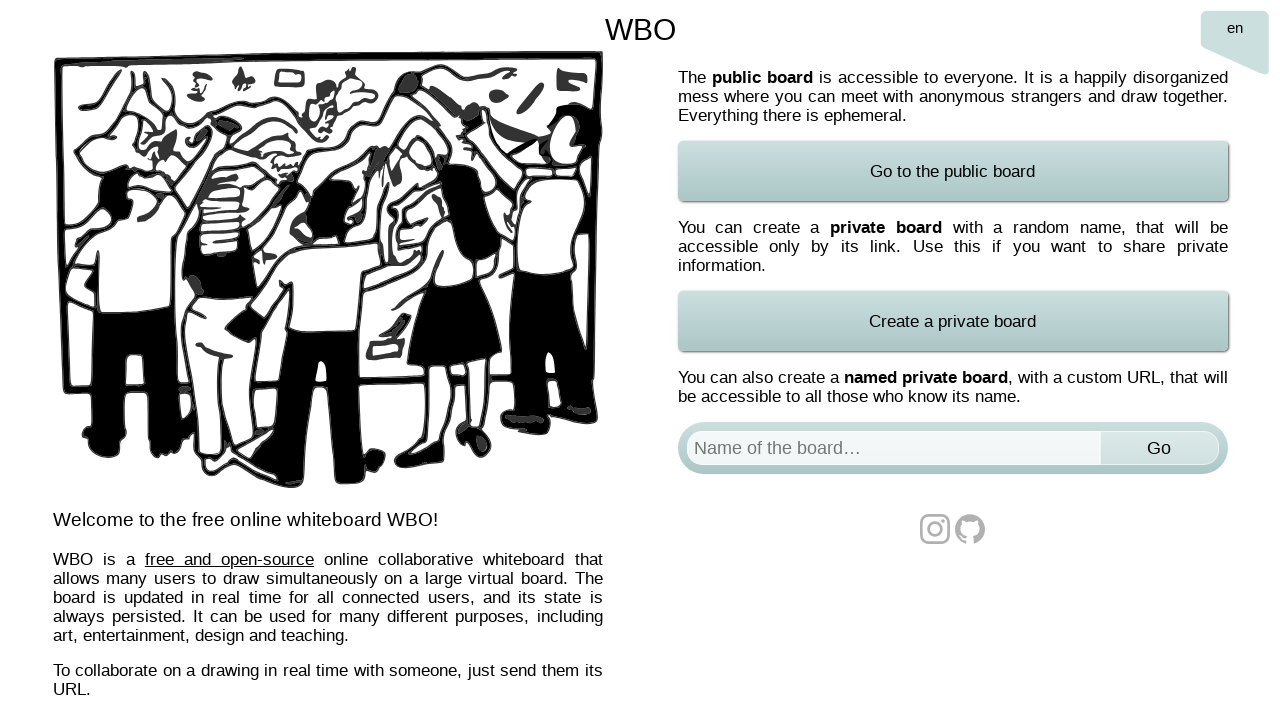

Waited for board element to load
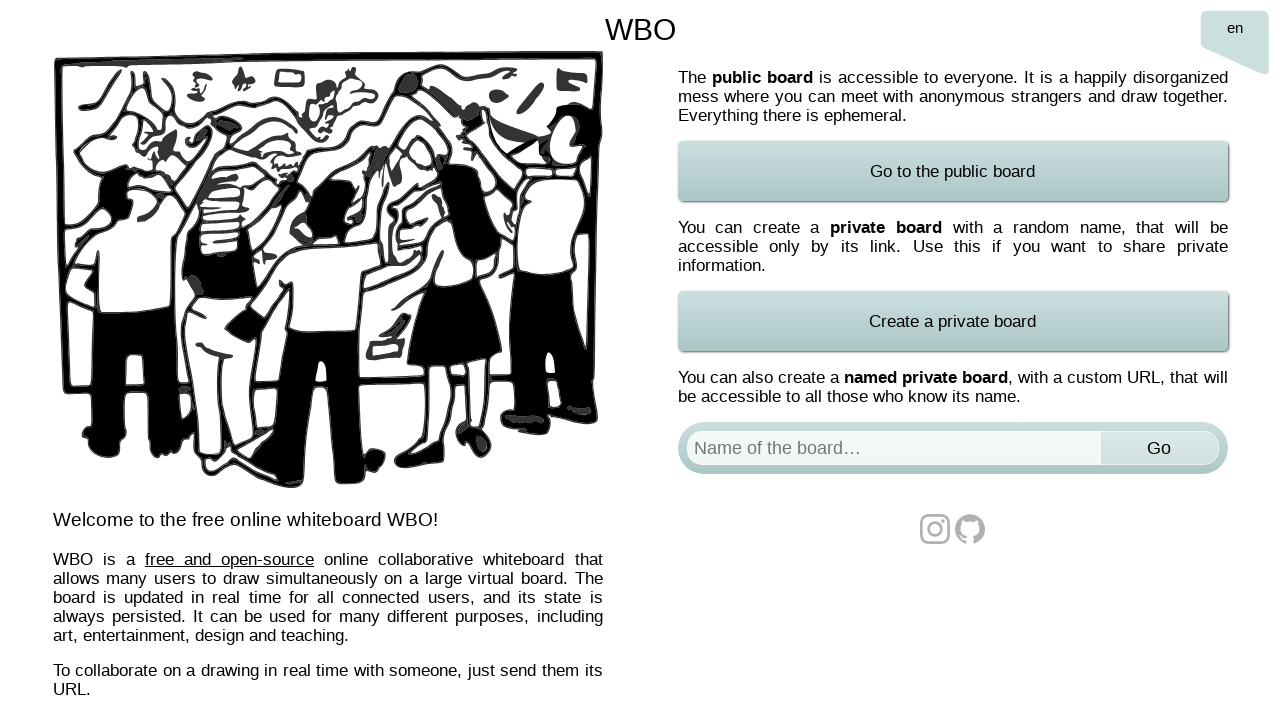

Filled board name field with 'Test Board 2' on #board
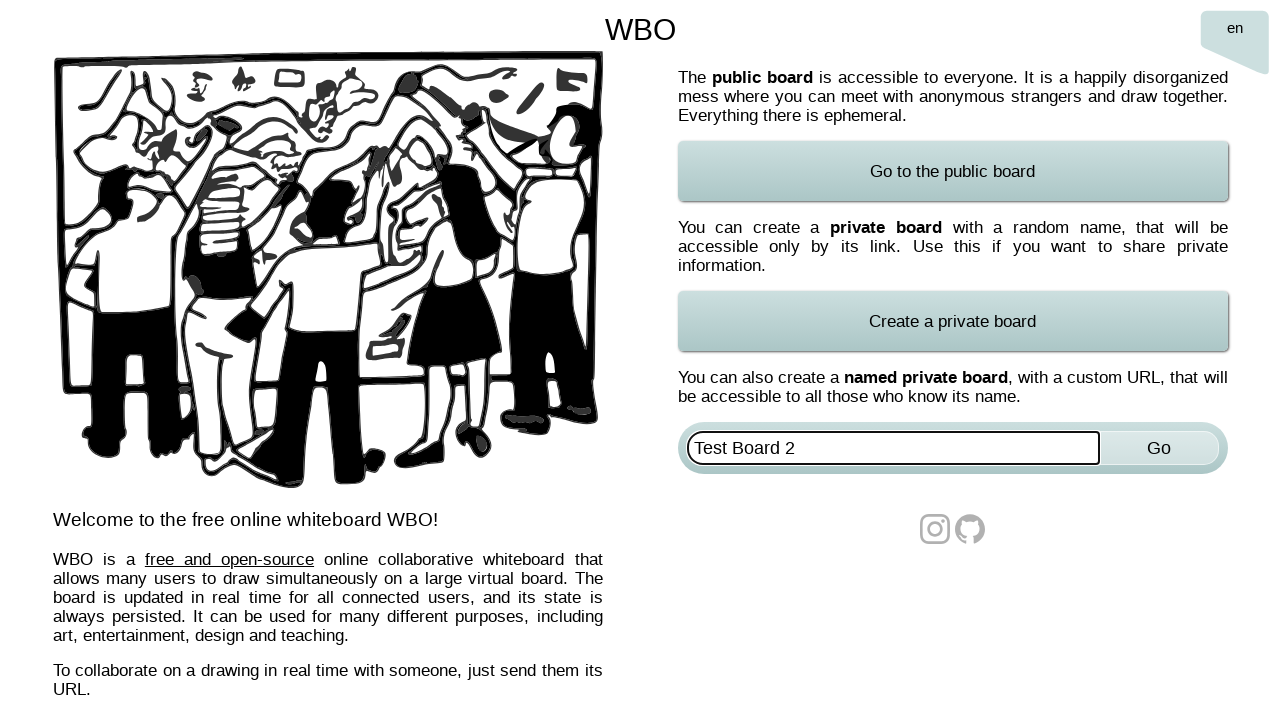

Clicked submit button to create named board at (1159, 448) on xpath=//*[@id='named-board-form']/input[2]
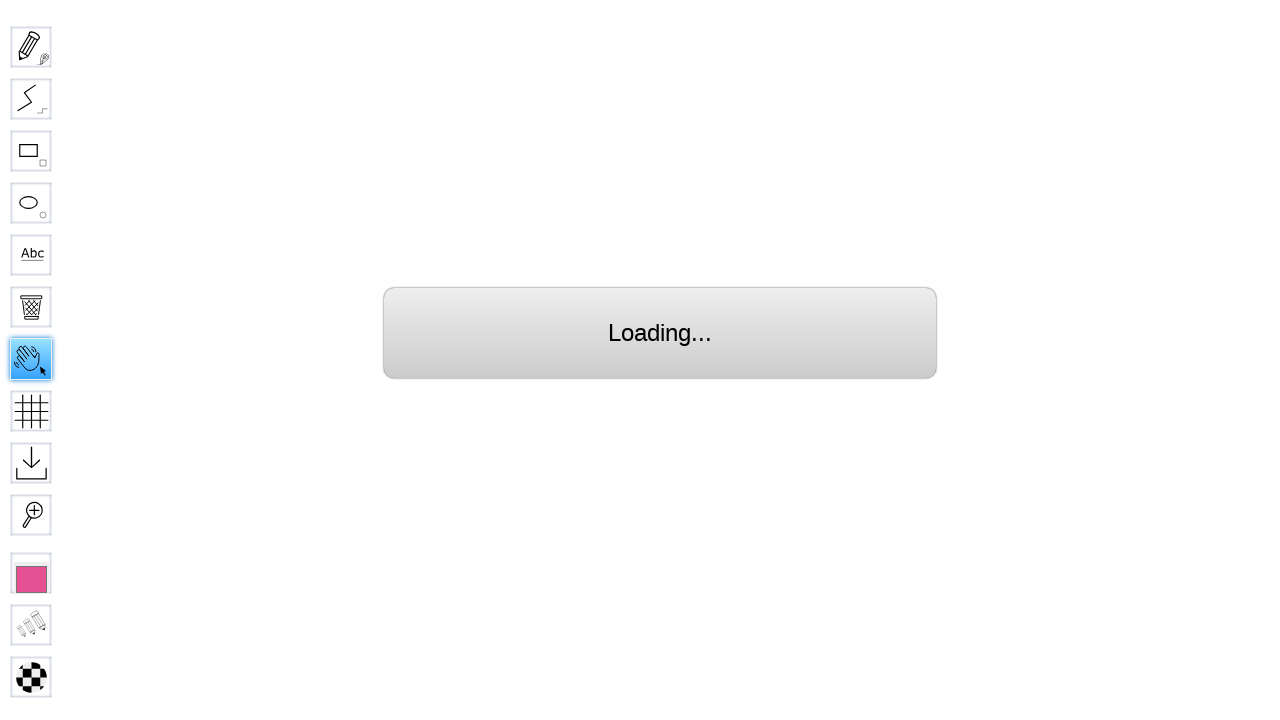

Waited for board to fully load
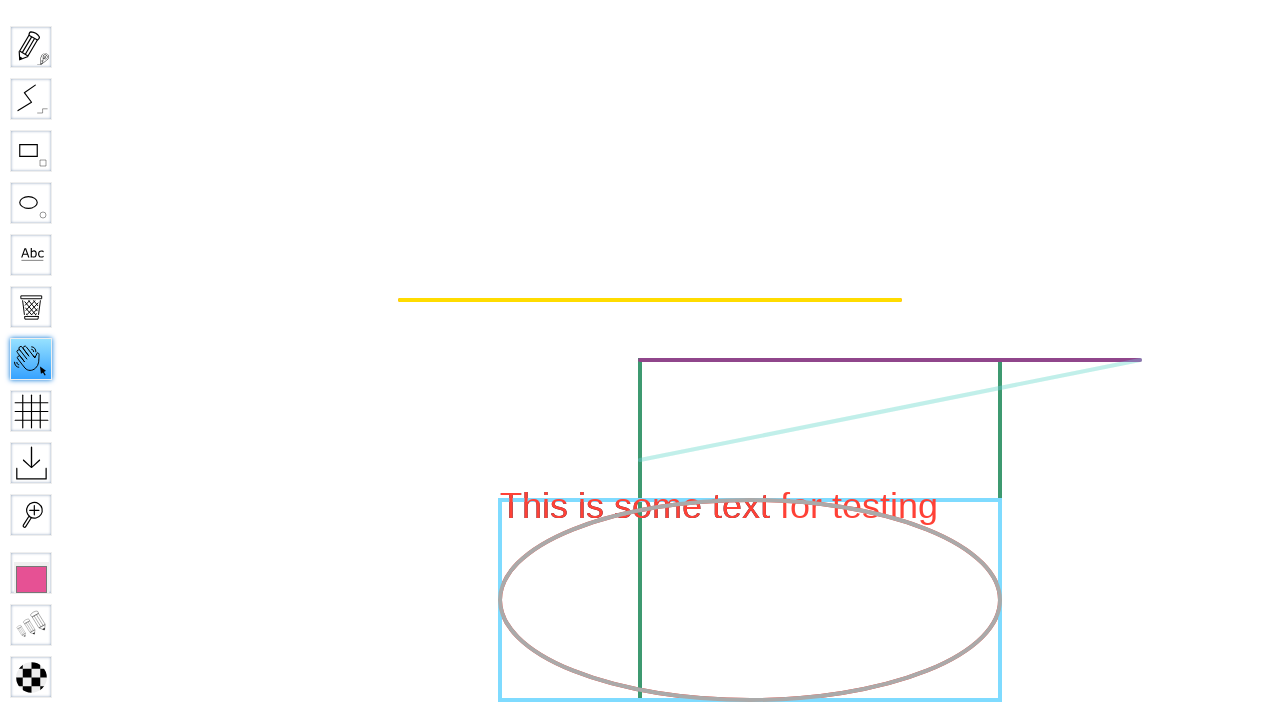

Selected rectangle drawing tool at (31, 151) on #toolID-Rectangle
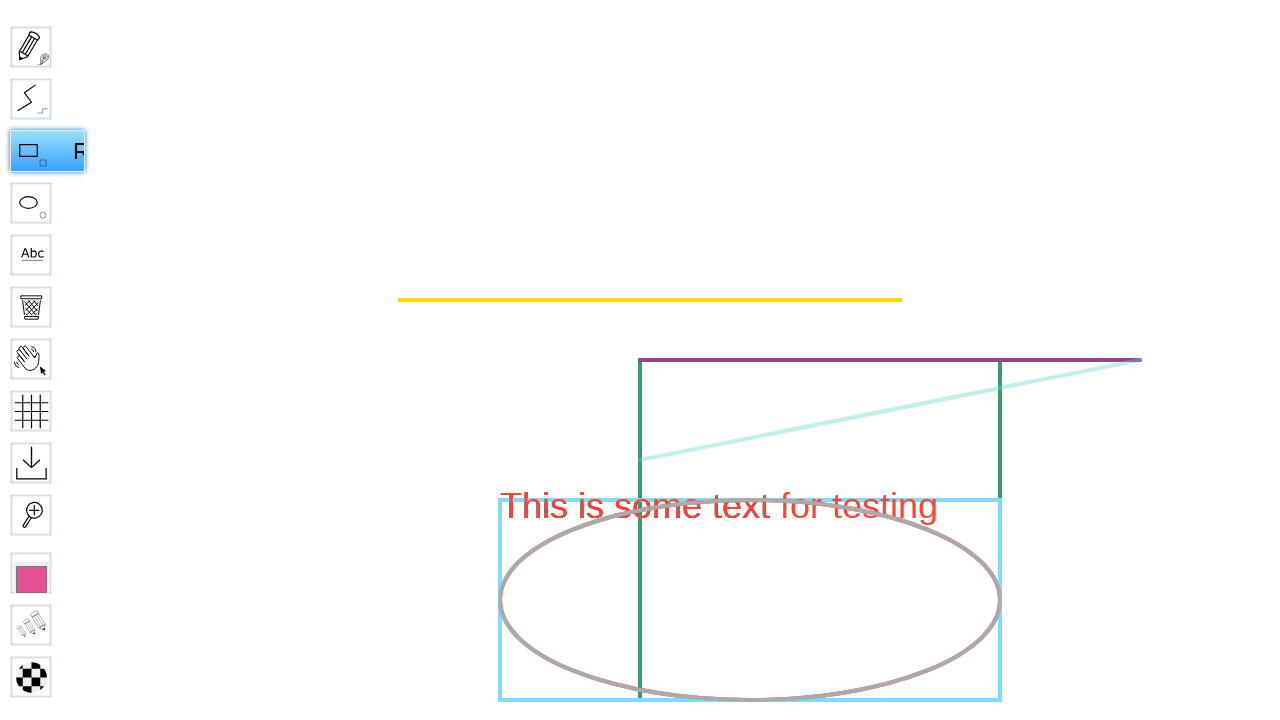

Moved mouse to center position to start drawing at (640, 360)
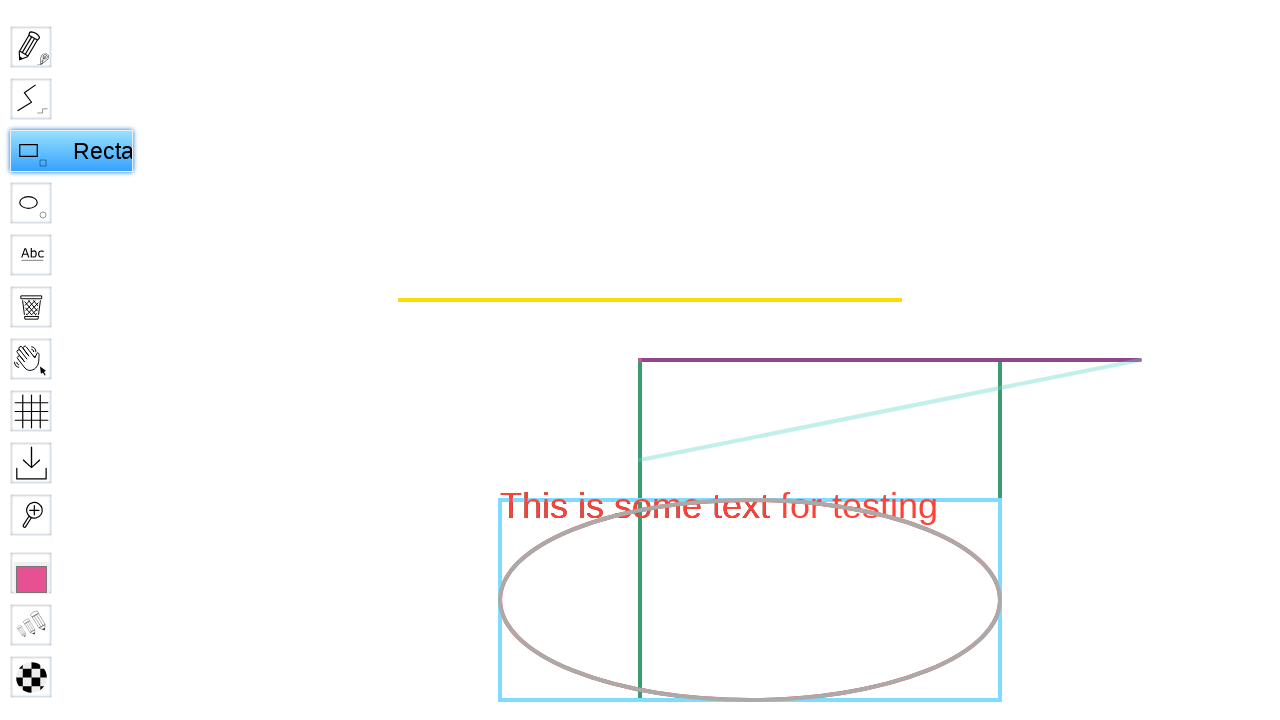

Pressed mouse button down to begin drawing rectangle at (640, 360)
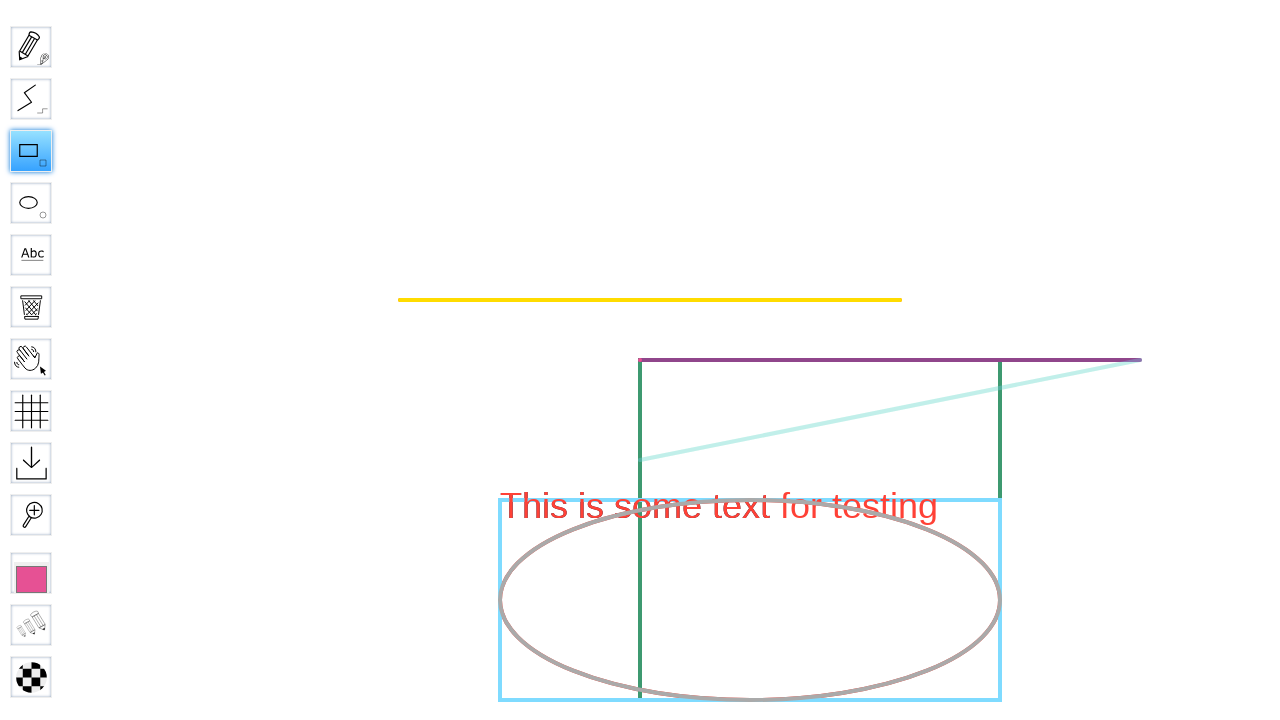

Dragged mouse right to draw rectangle width at (1140, 360)
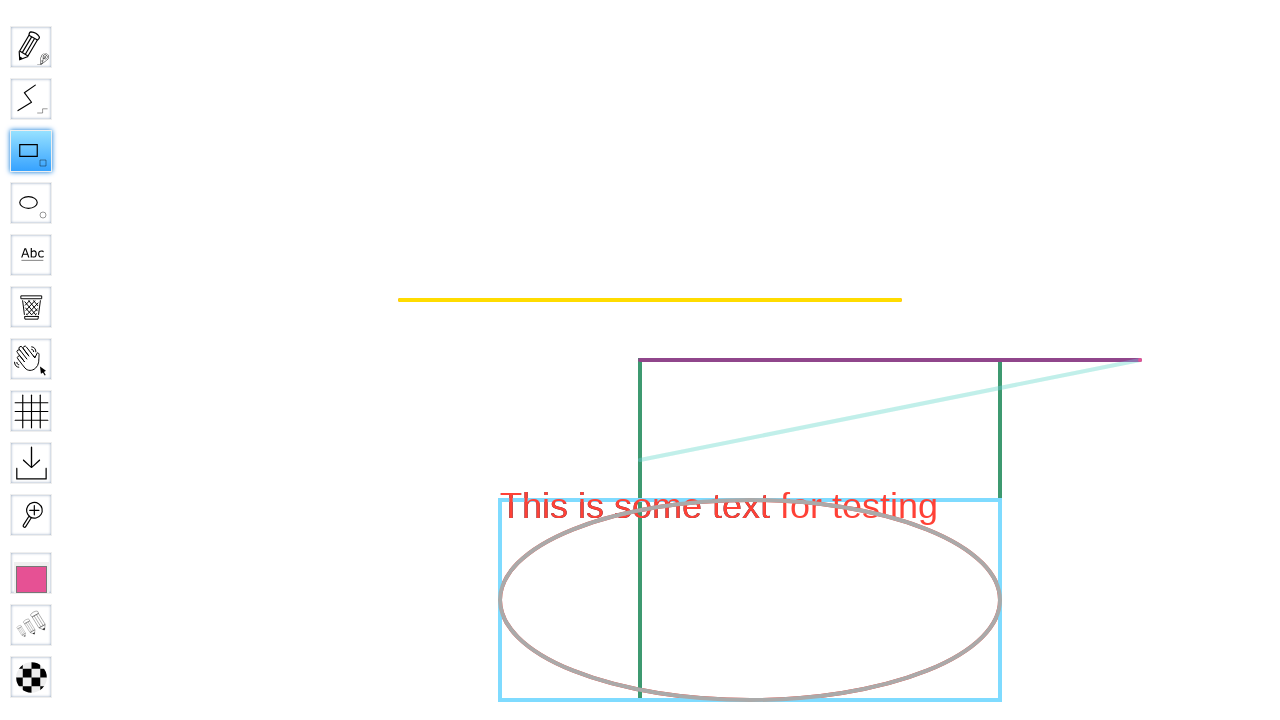

Dragged mouse down to draw rectangle height at (1140, 560)
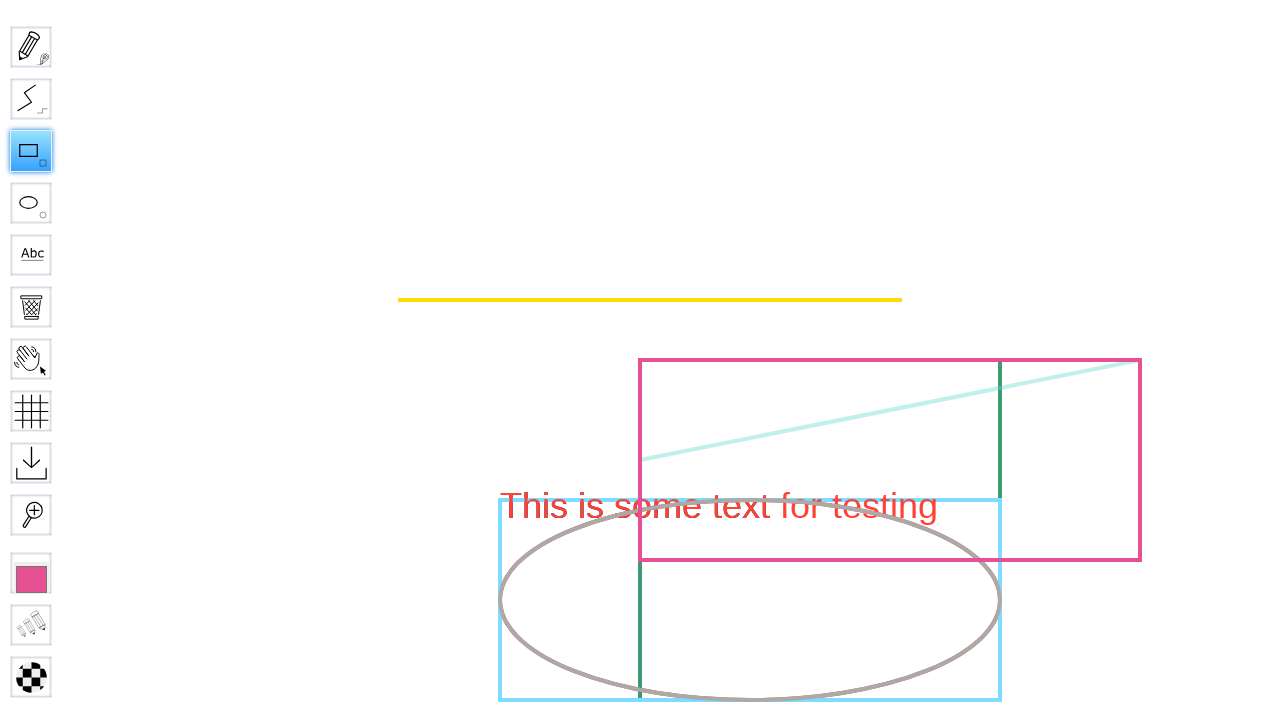

Released mouse button to complete rectangle drawing at (1140, 560)
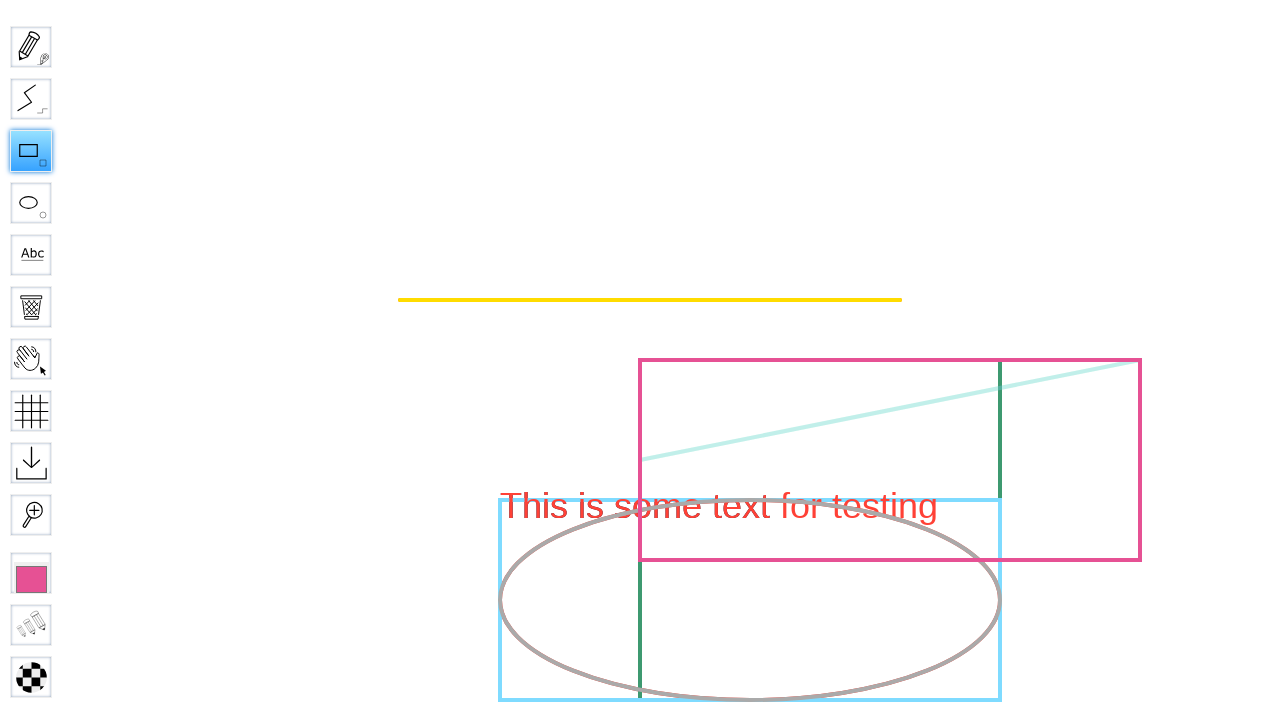

Waited for rectangle drawing to finalize
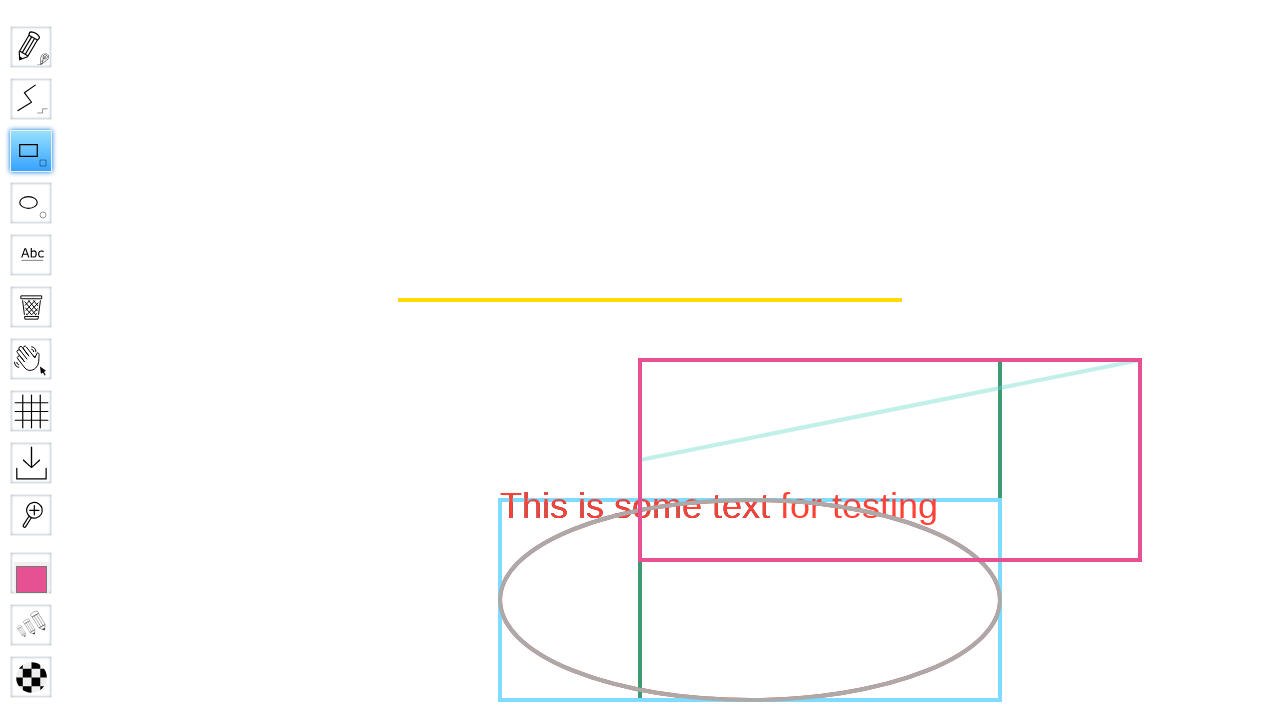

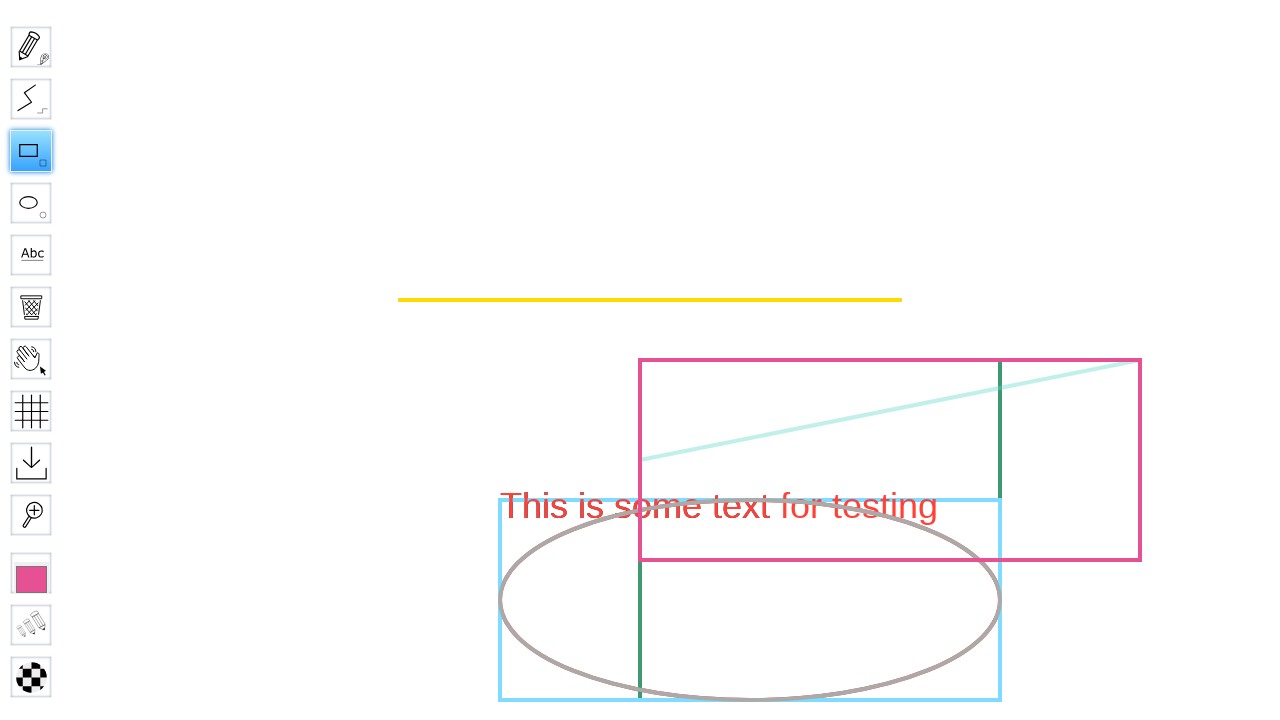